Tests hover functionality by hovering over an avatar image and verifying that the caption (additional user information) becomes visible after the hover action.

Starting URL: http://the-internet.herokuapp.com/hovers

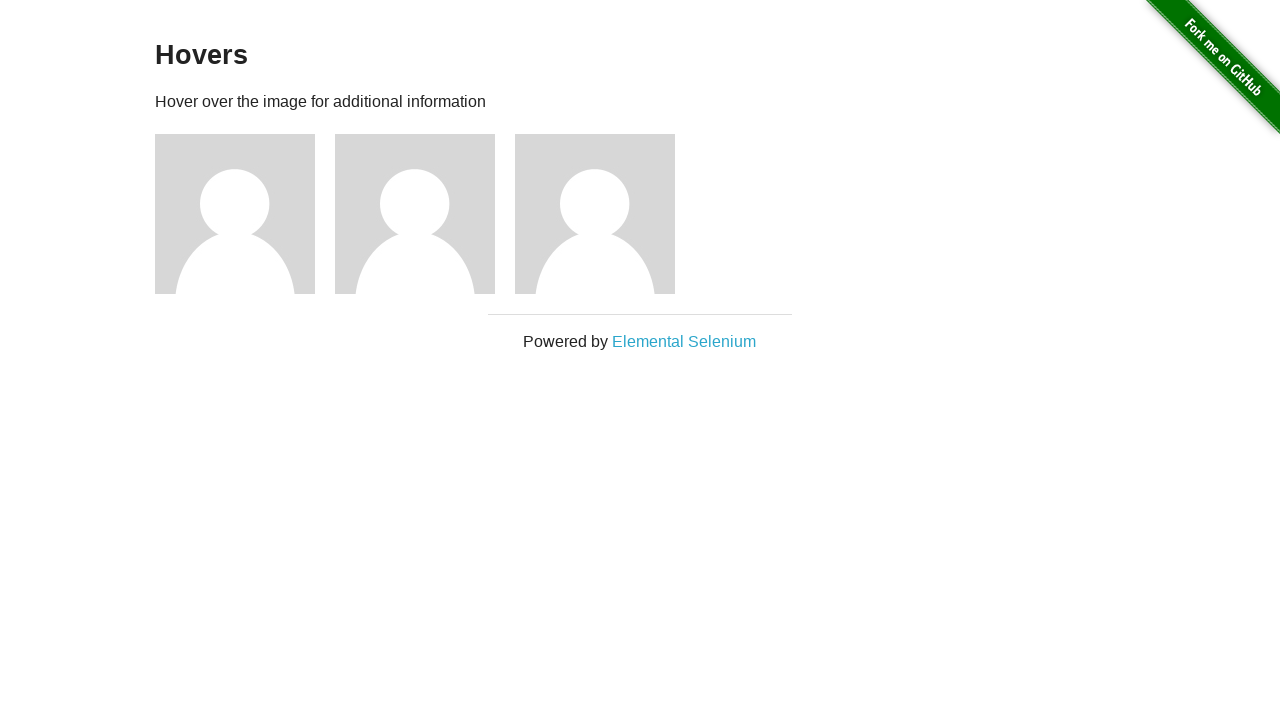

Located the first avatar figure element
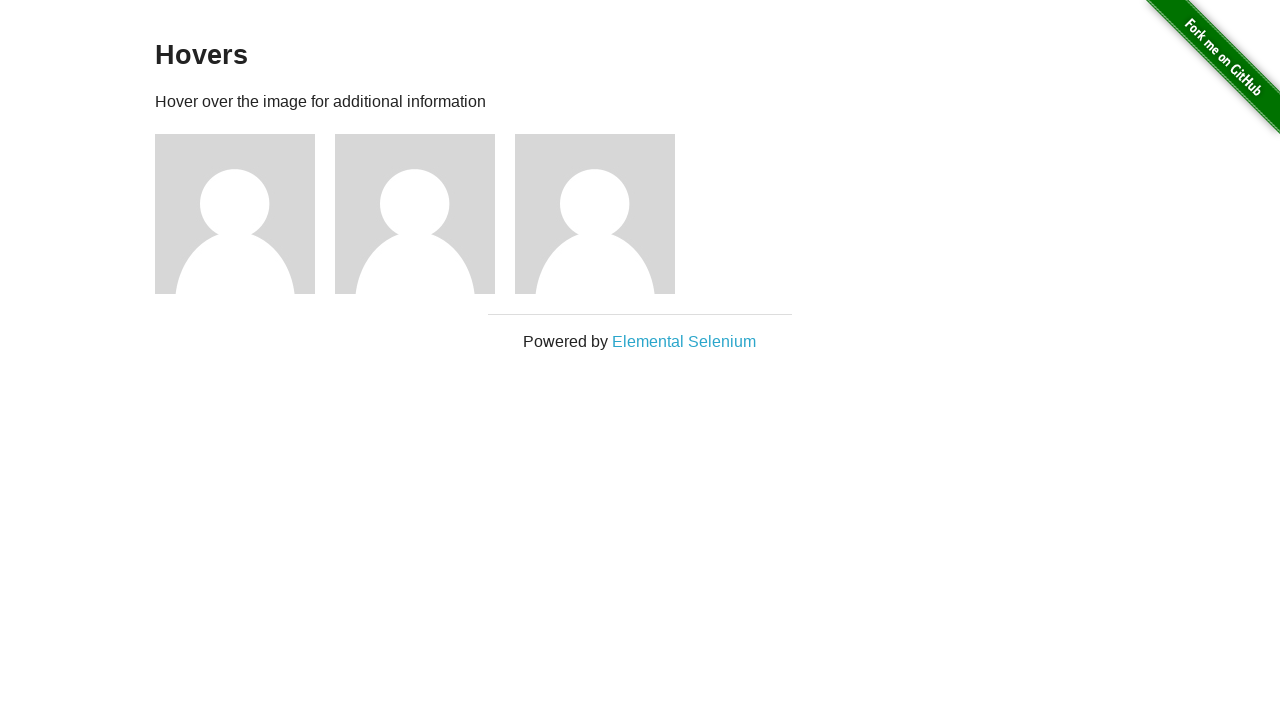

Hovered over the avatar image at (245, 214) on .figure >> nth=0
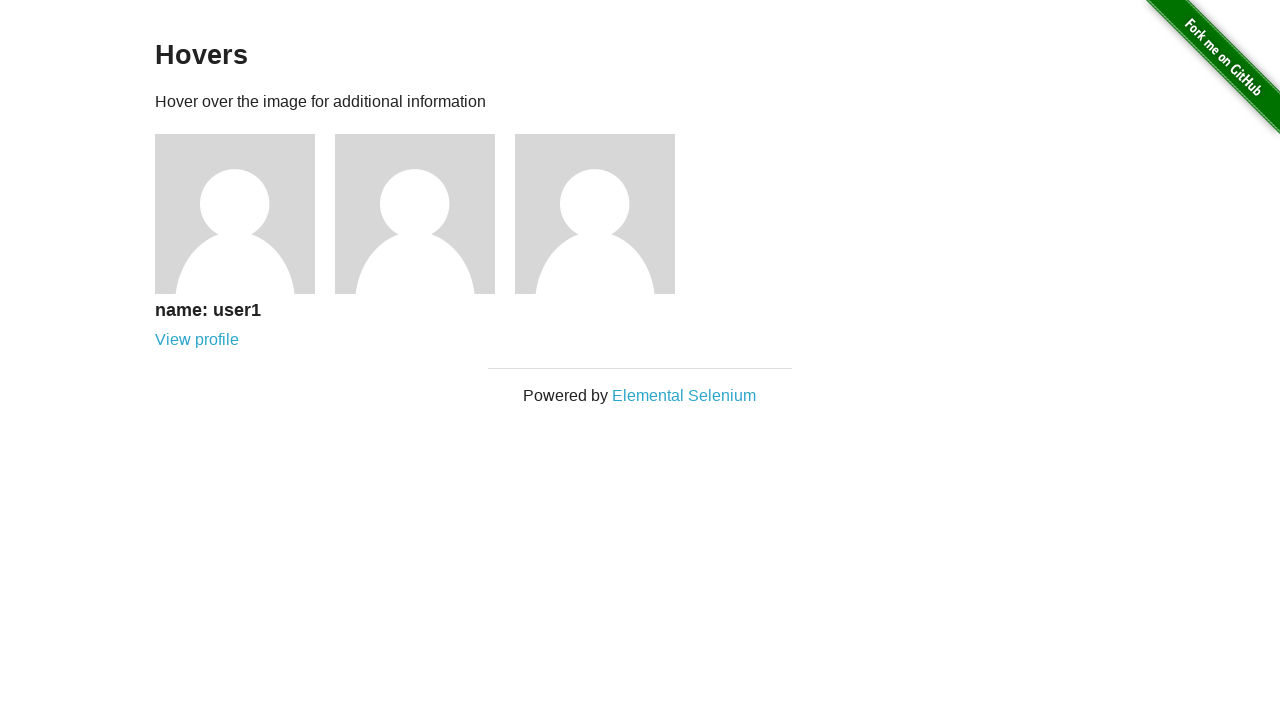

Located the avatar caption element
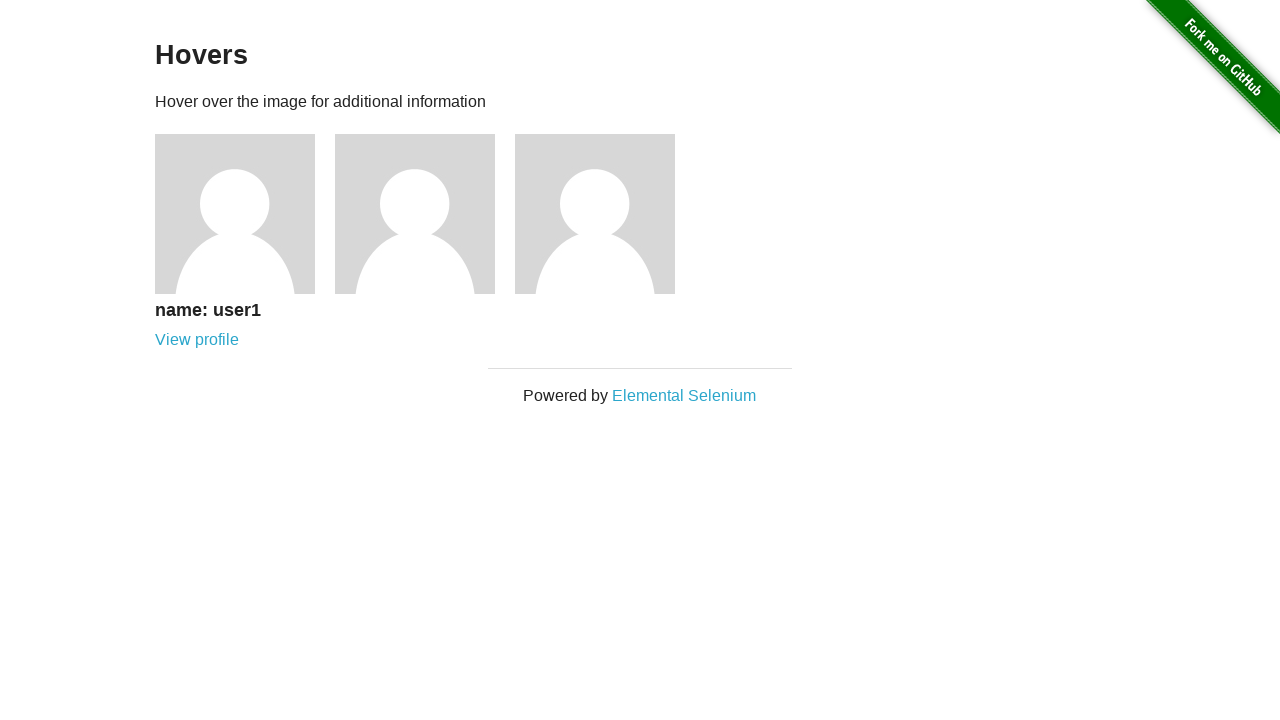

Verified that the caption is visible after hover
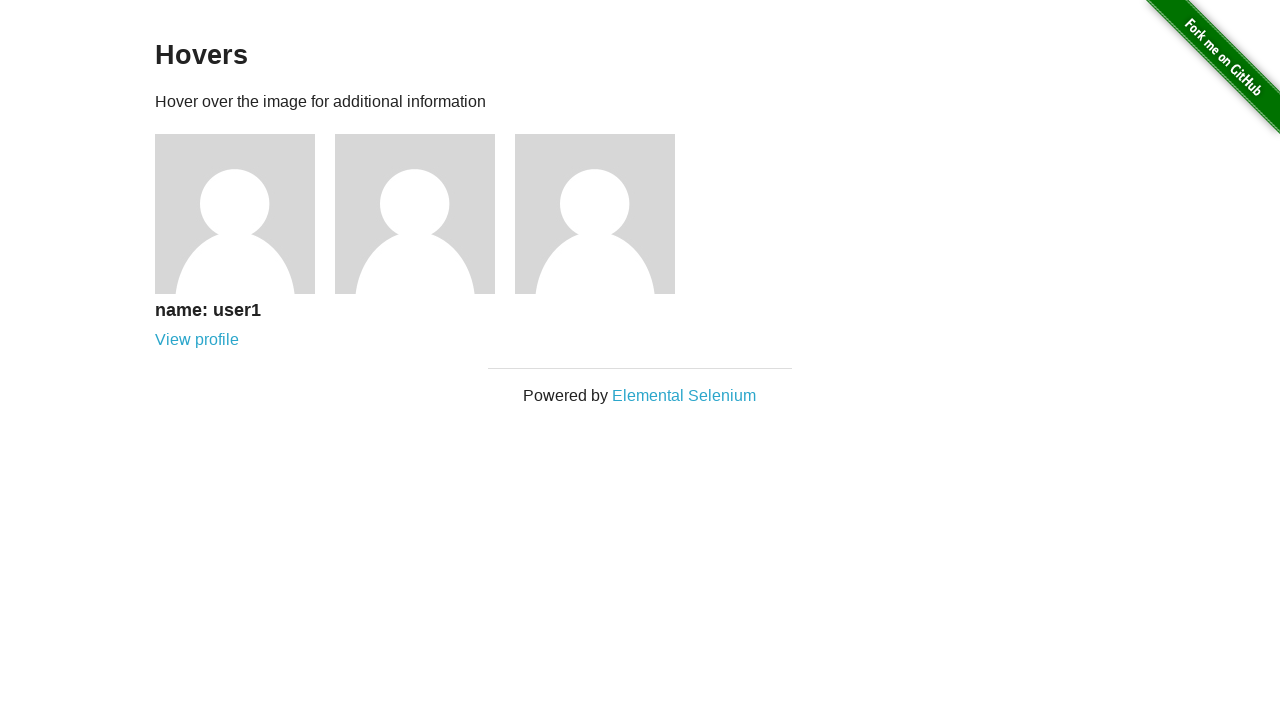

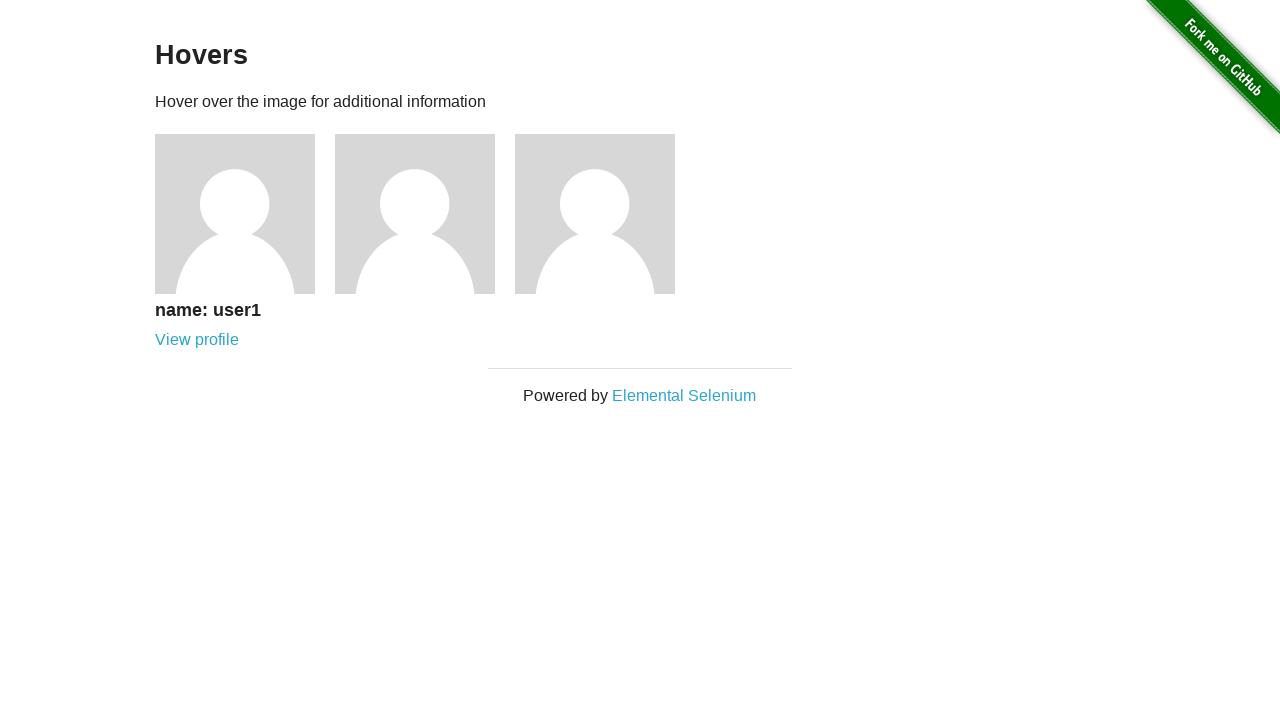